Tests mouse operations including hover/move-to-element actions on a menu and drag-and-drop functionality on the LeafGround practice site.

Starting URL: https://www.leafground.com/drag.xhtml

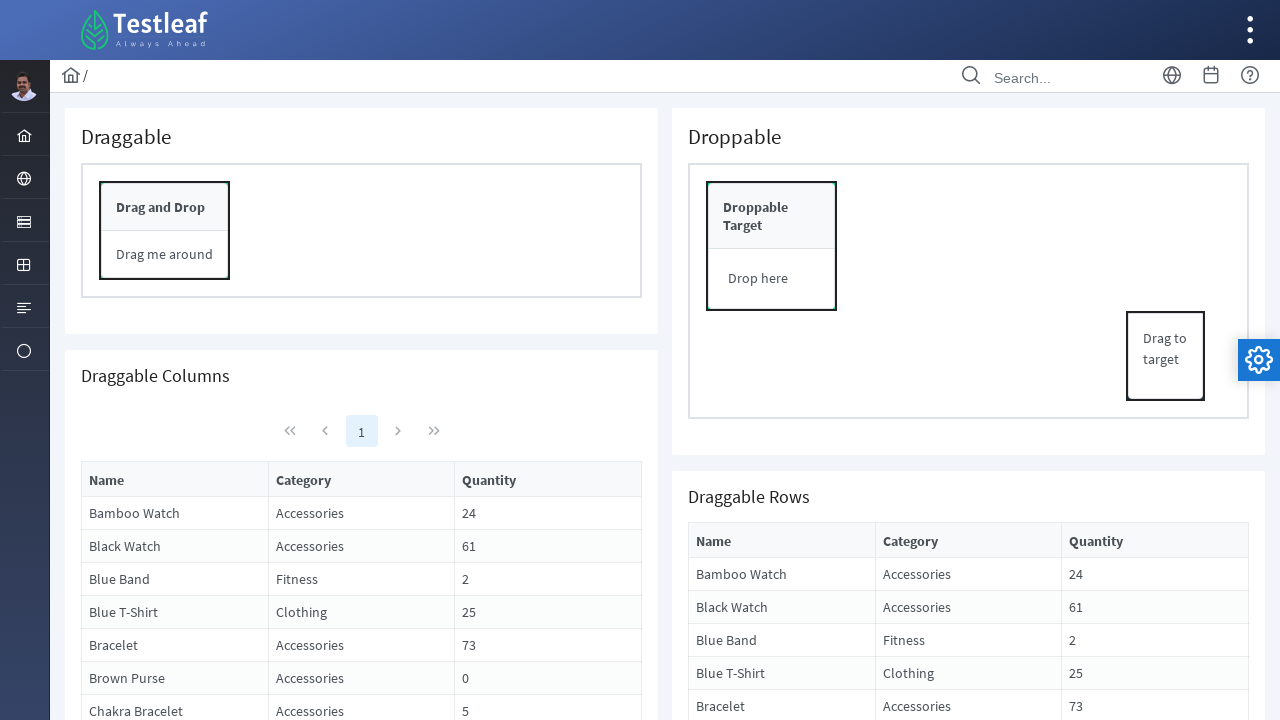

Hovered over first menu item at (24, 134) on #menuform\:j_idt37
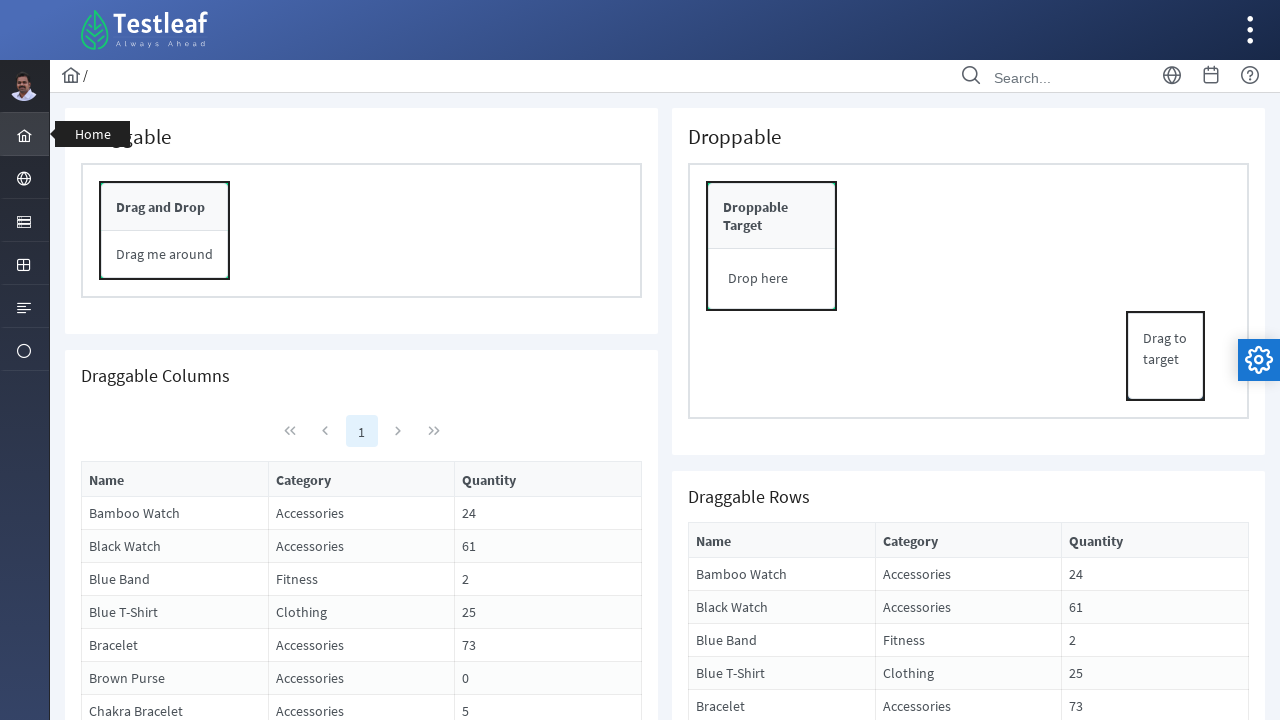

Hovered over second menu item at (24, 178) on #menuform\:j_idt38
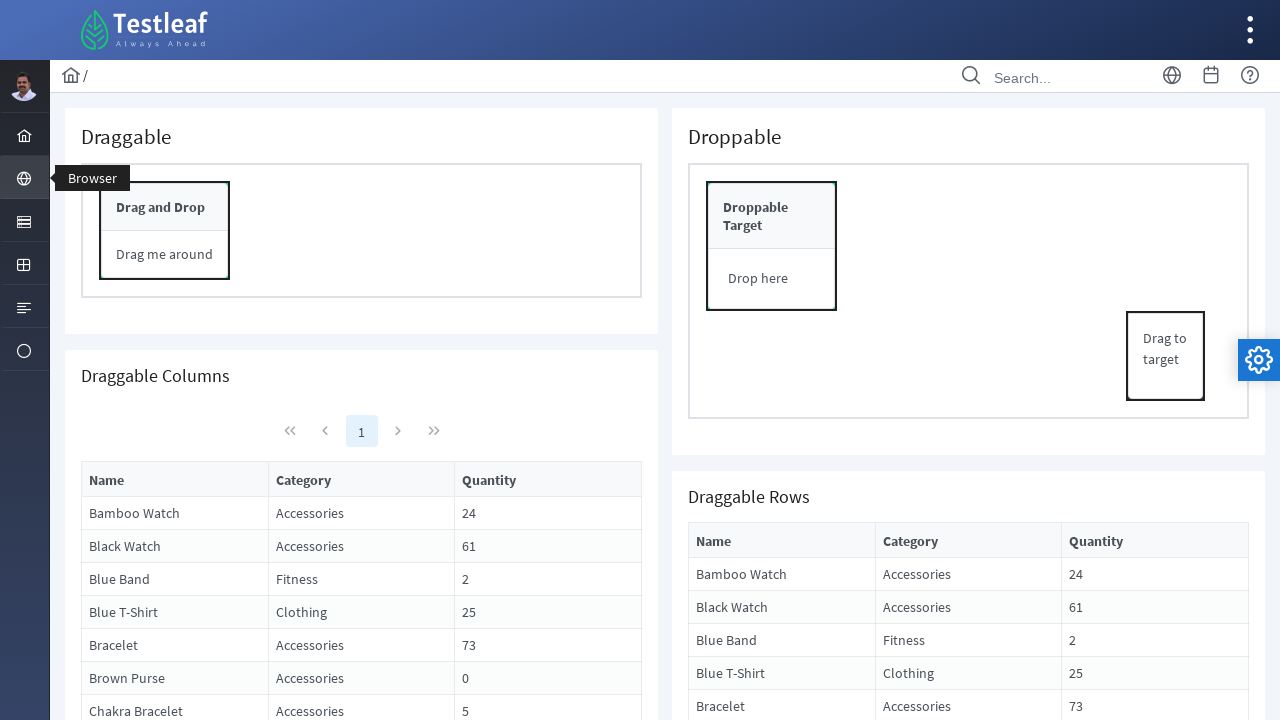

Dragged element to drop target at (772, 246)
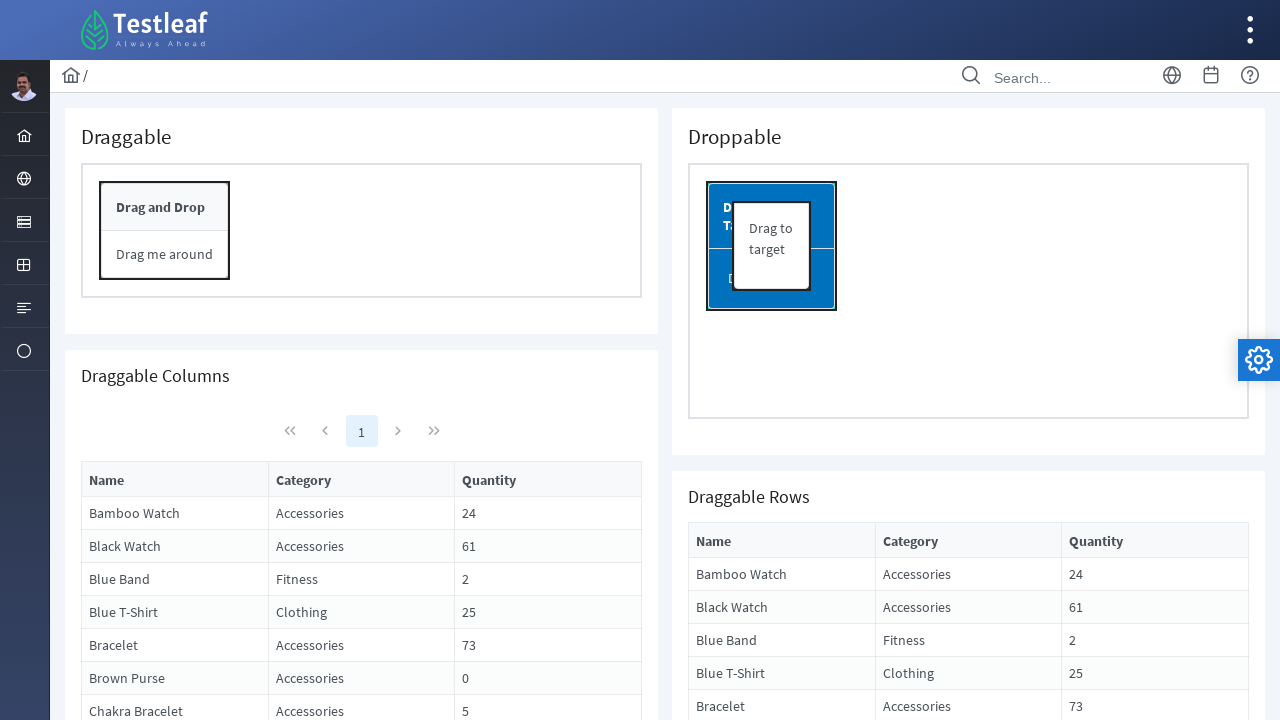

Waited 1 second for drag-and-drop operation to complete
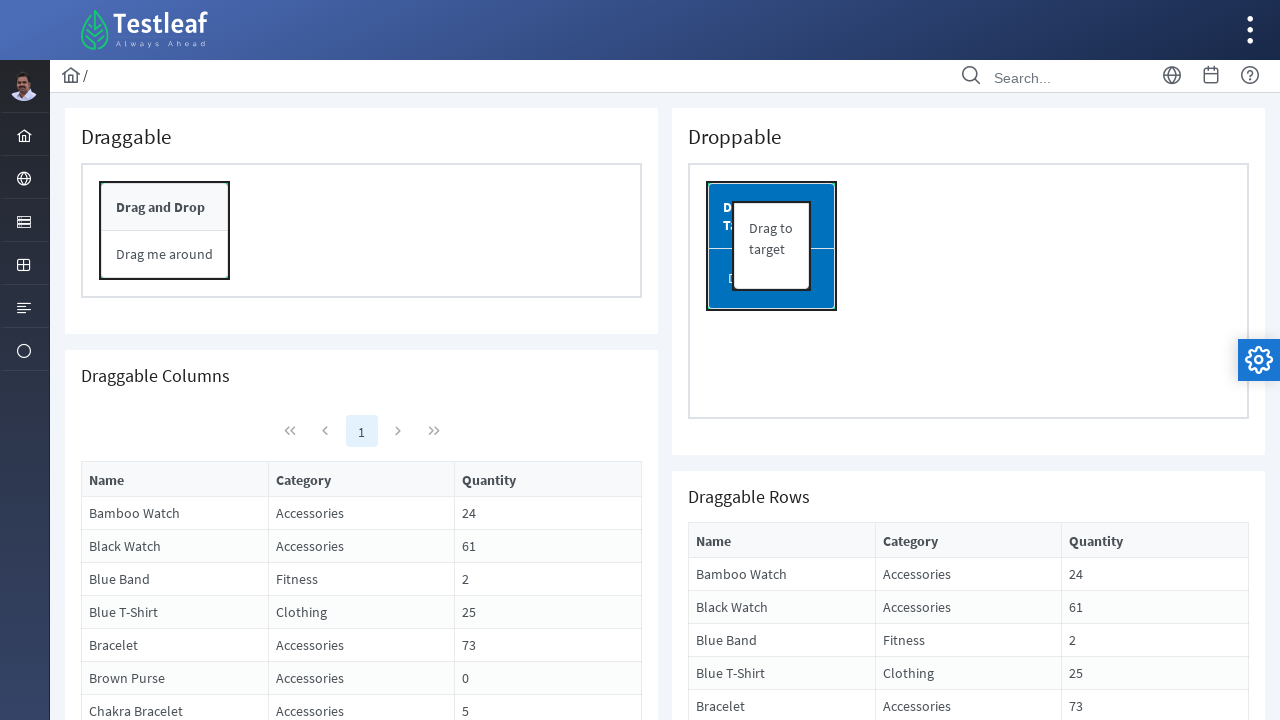

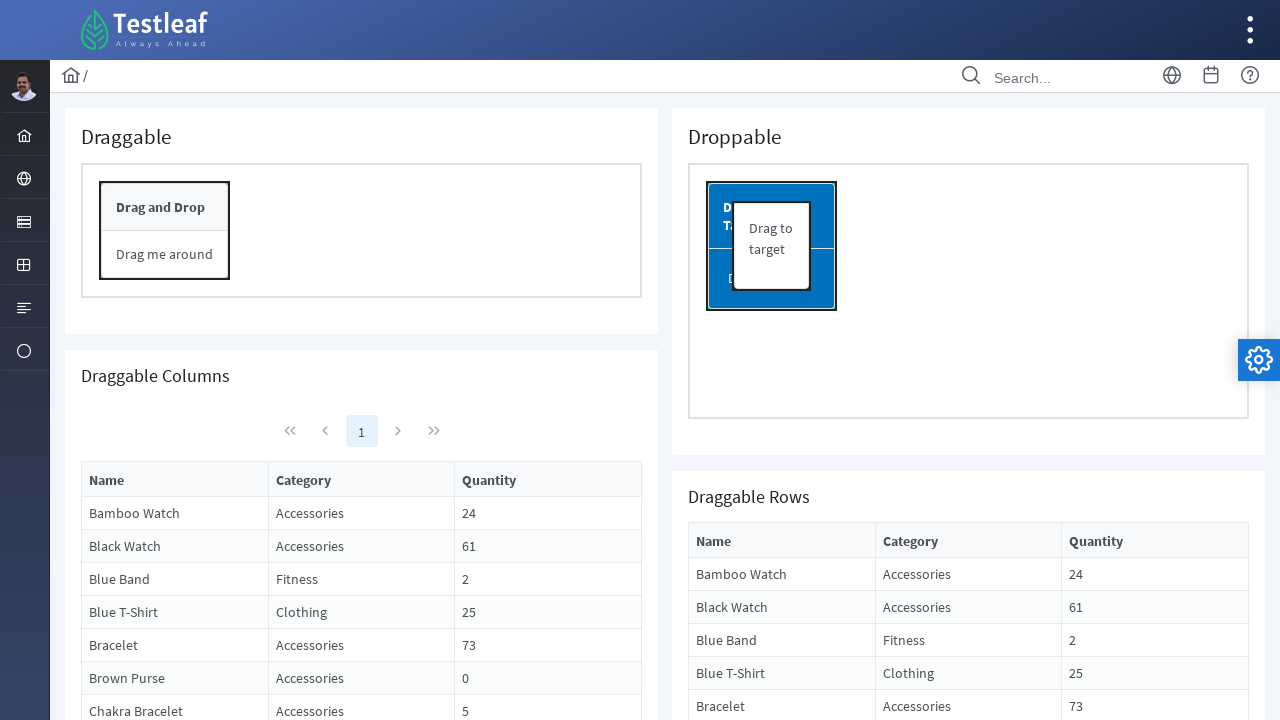